Tests Ajax page functionality by clicking on different page links and verifying content loads using various wait strategies

Starting URL: http://demo.tutorialzine.com/2009/09/simple-ajax-website-jquery/demo.html

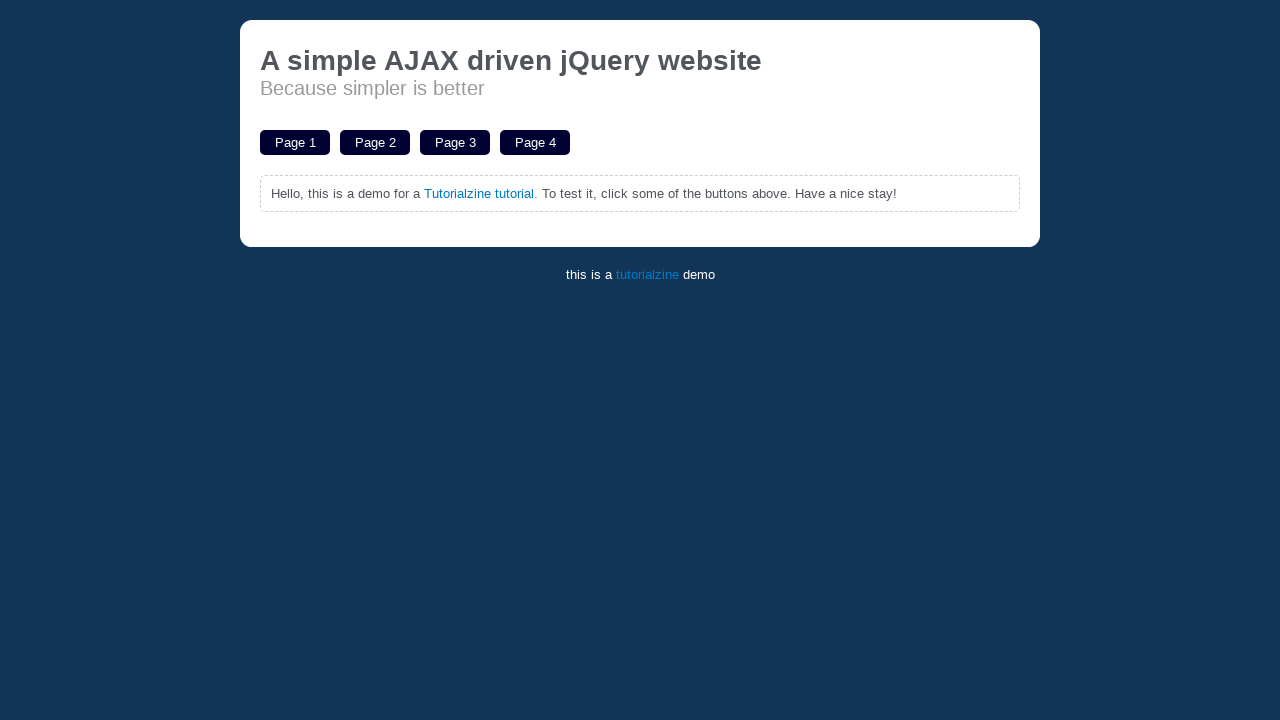

Waited for page links to be available
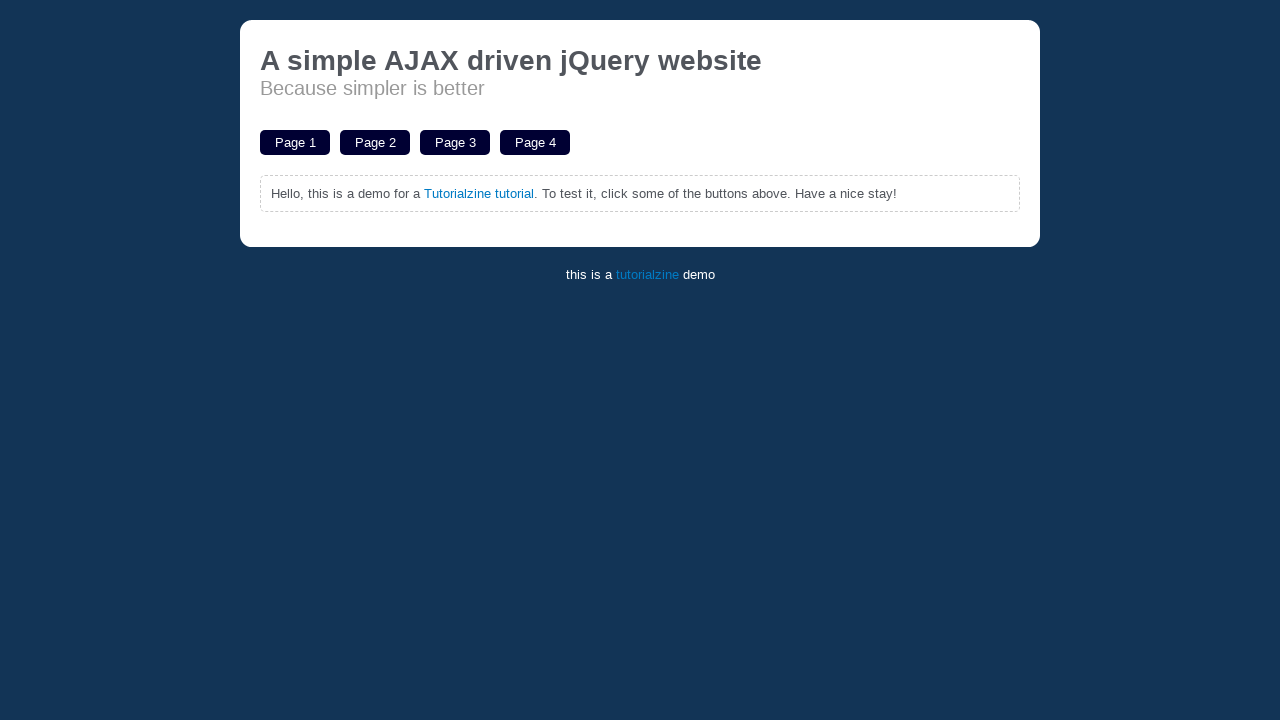

Retrieved all page links with href containing '#page'
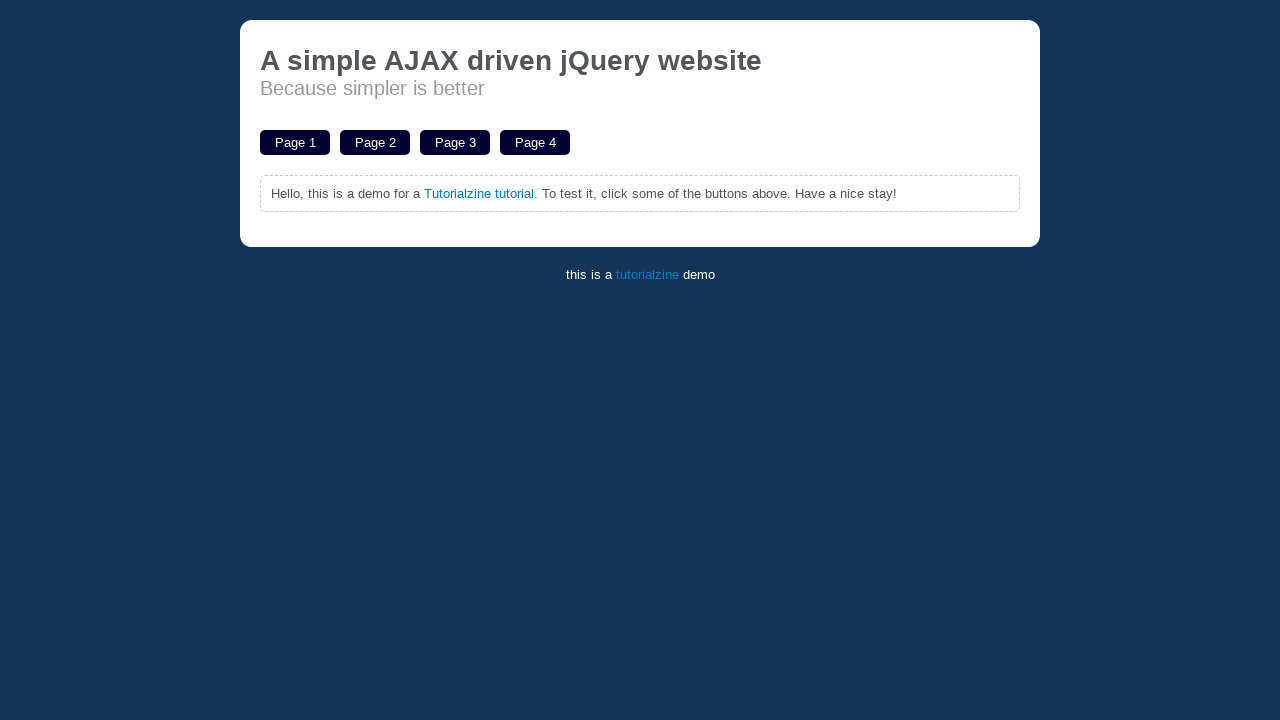

Clicked first page link
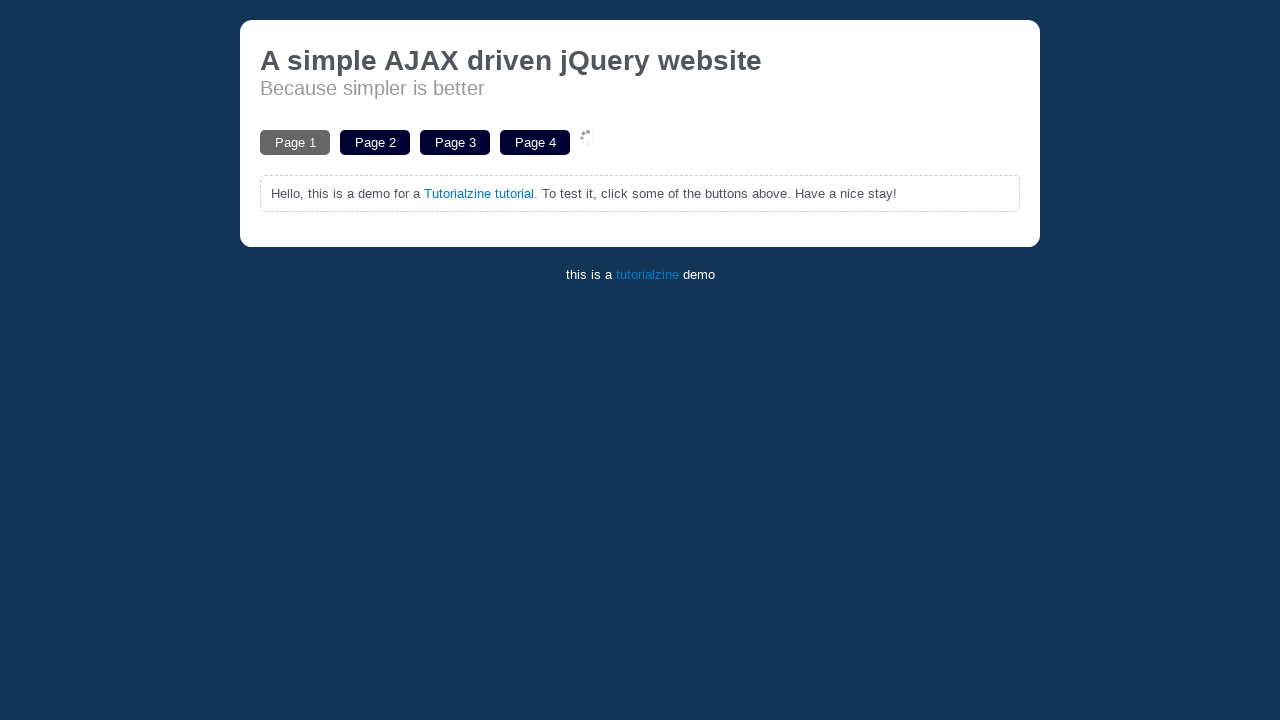

Verified first page content loaded and is visible
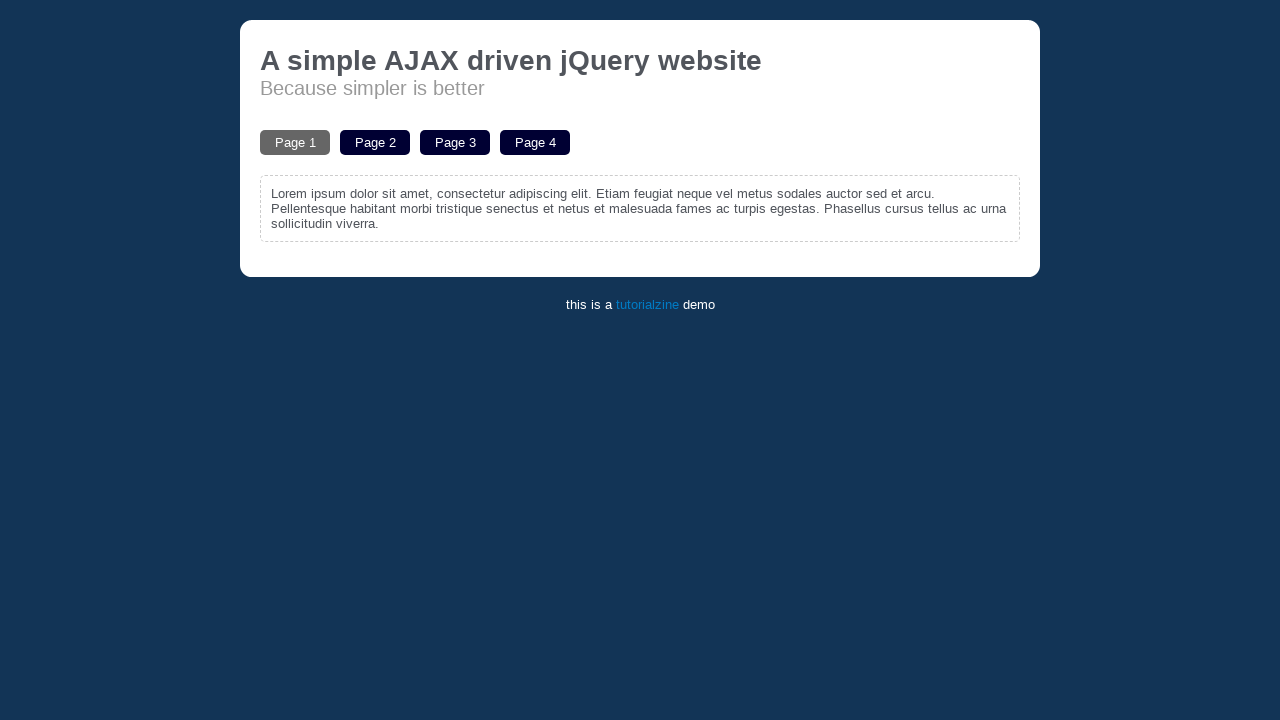

Clicked second page link
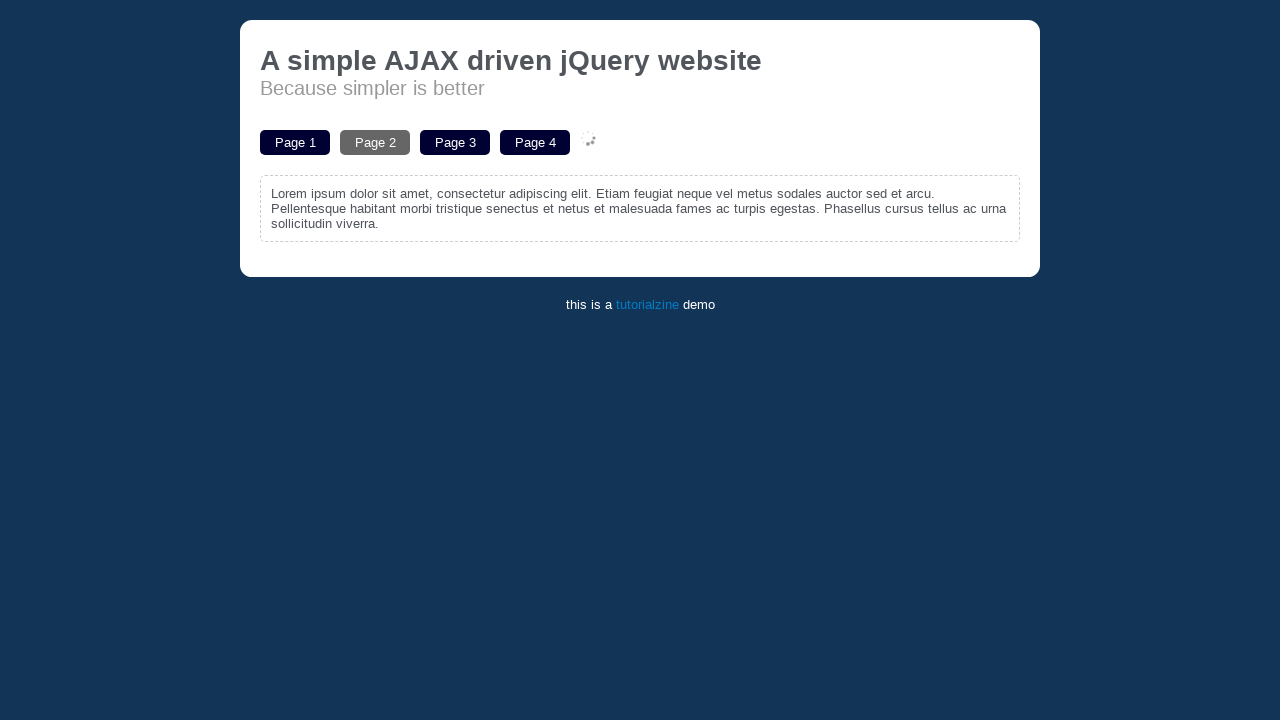

Verified second page content loaded and is visible
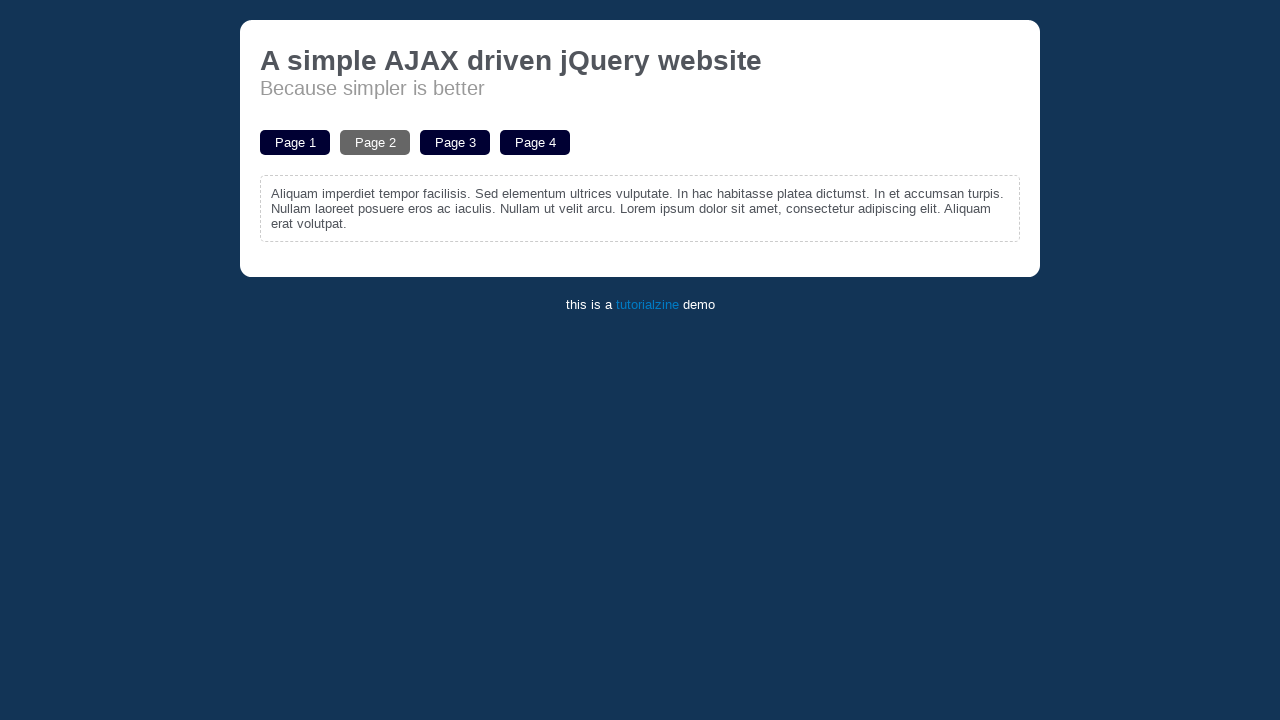

Clicked third page link
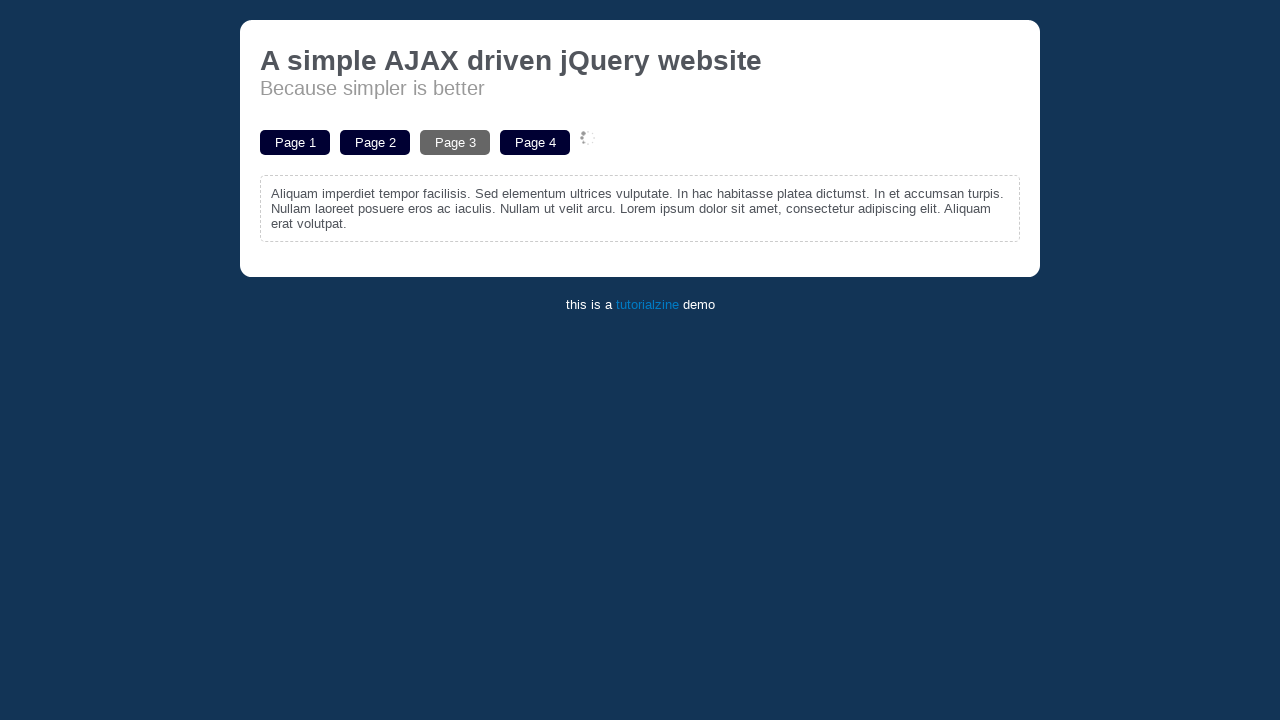

Verified third page content loaded and is visible
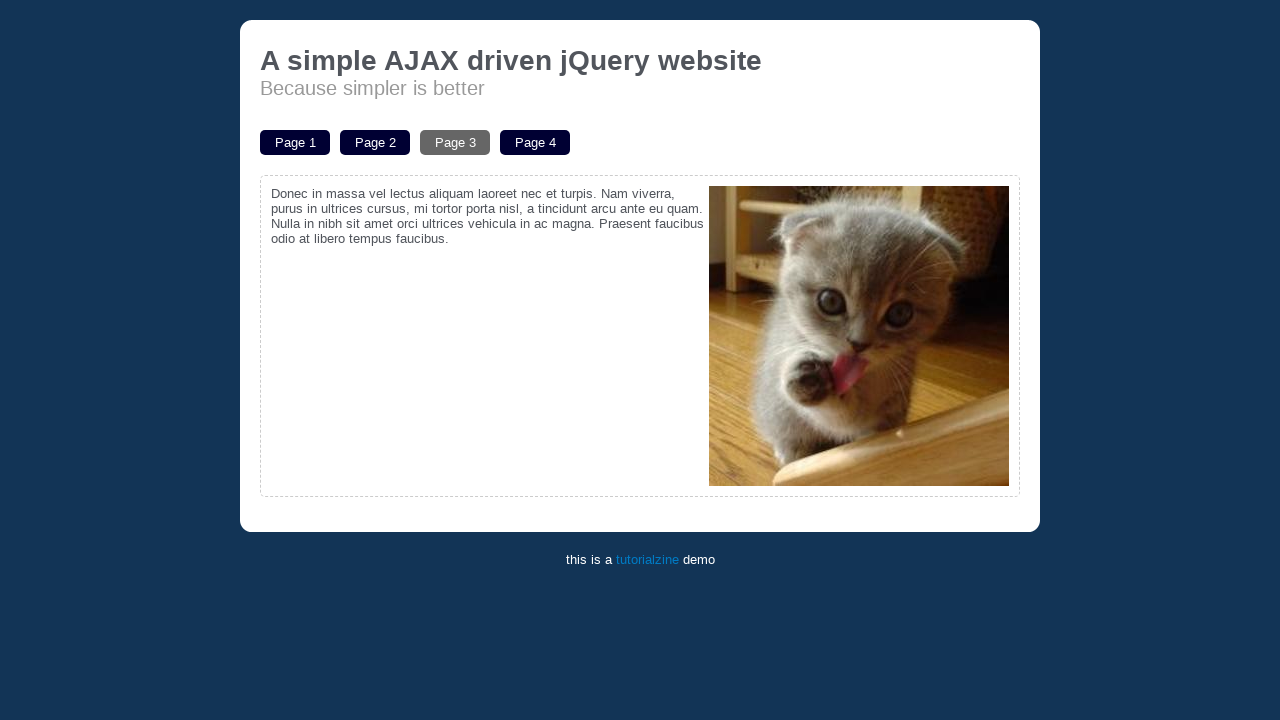

Clicked fourth page link
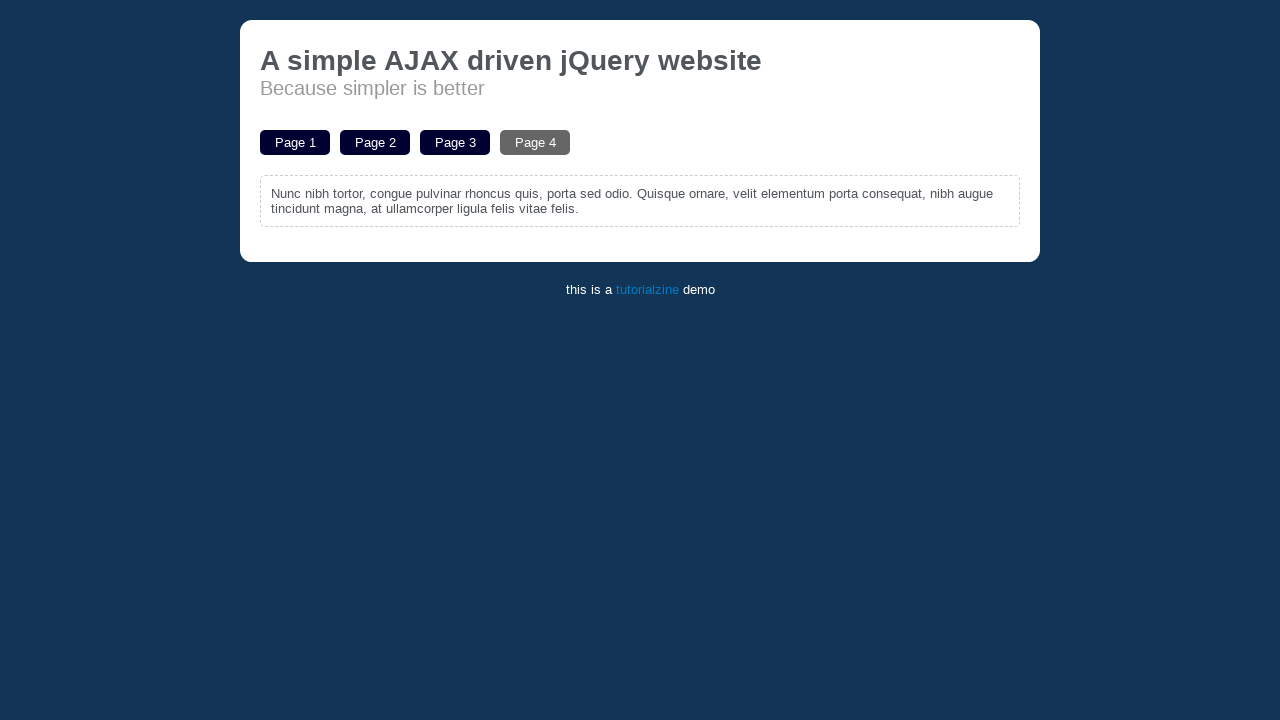

Verified fourth page content loaded and is visible
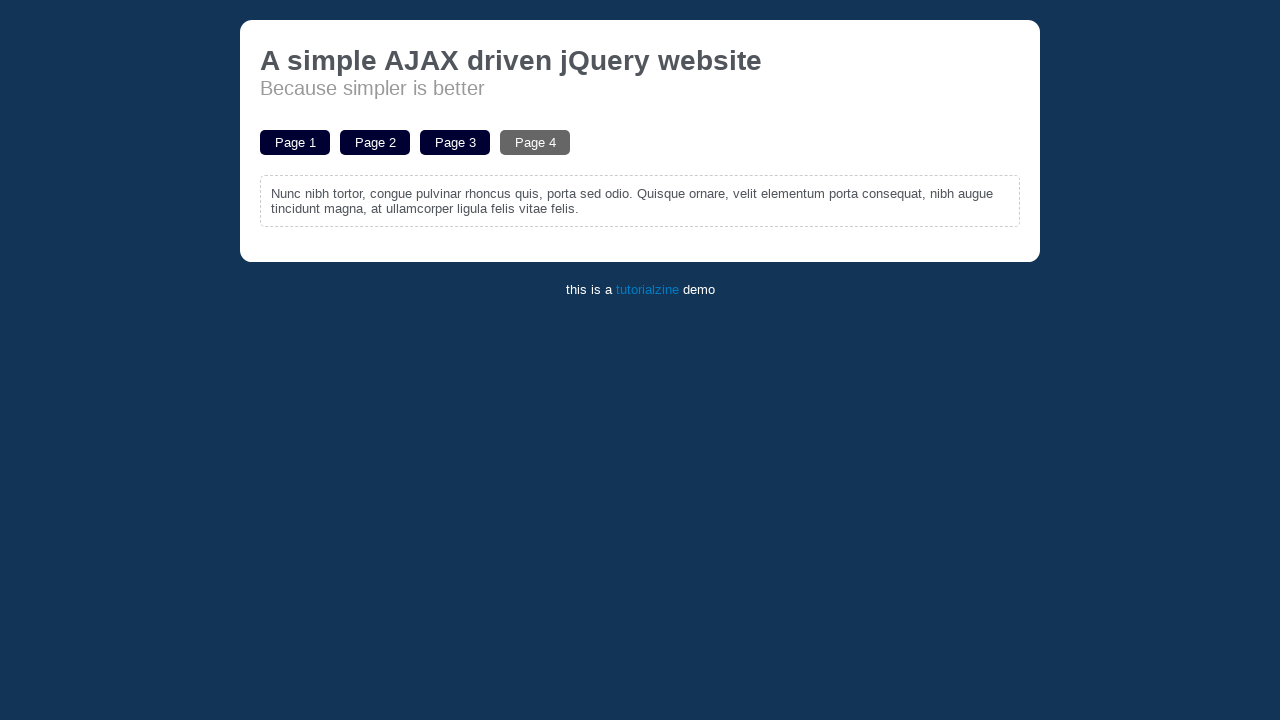

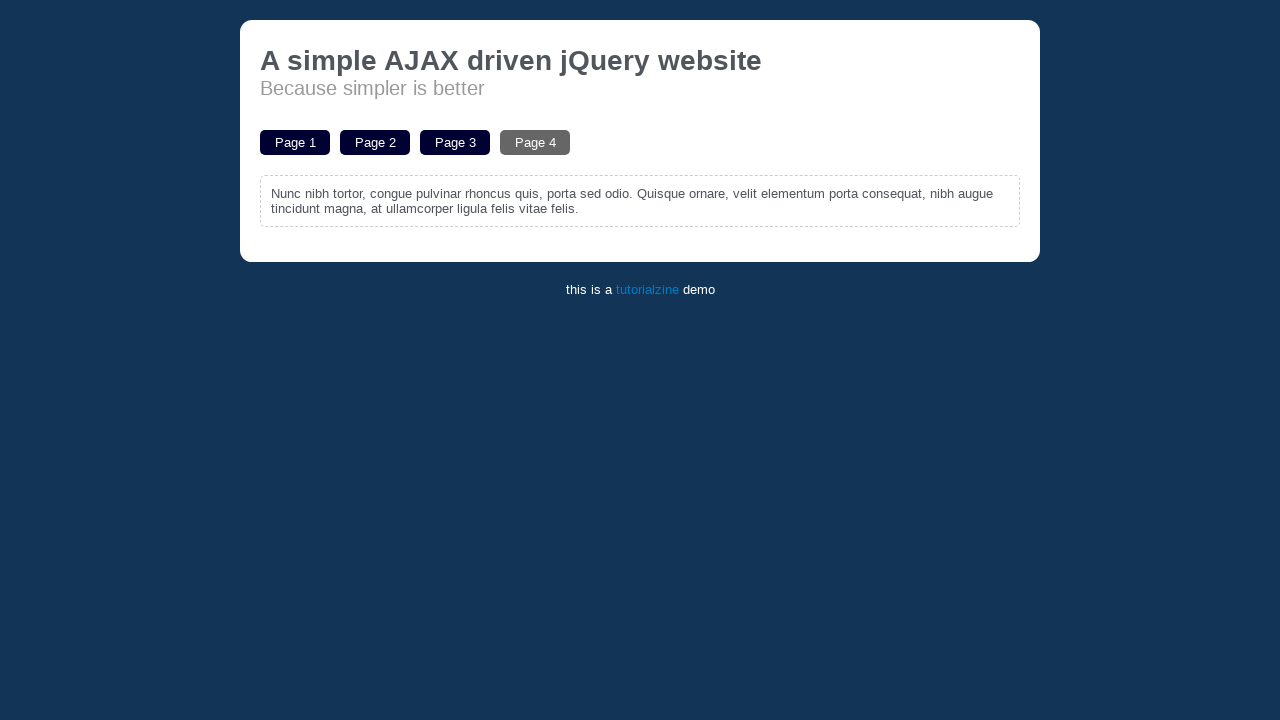